Tests setting a train date value on China Railway 12306 booking website using JavaScript execution to modify the date input field

Starting URL: https://www.12306.cn/index

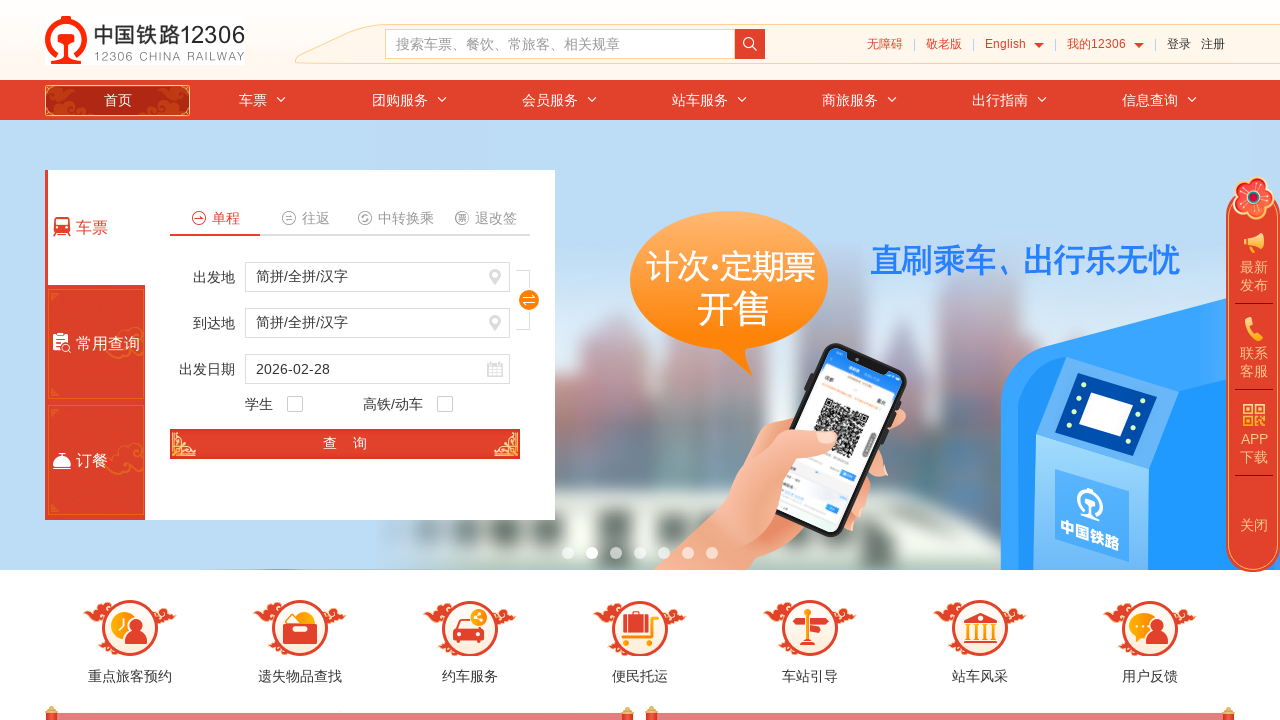

Waited 4 seconds for page to load
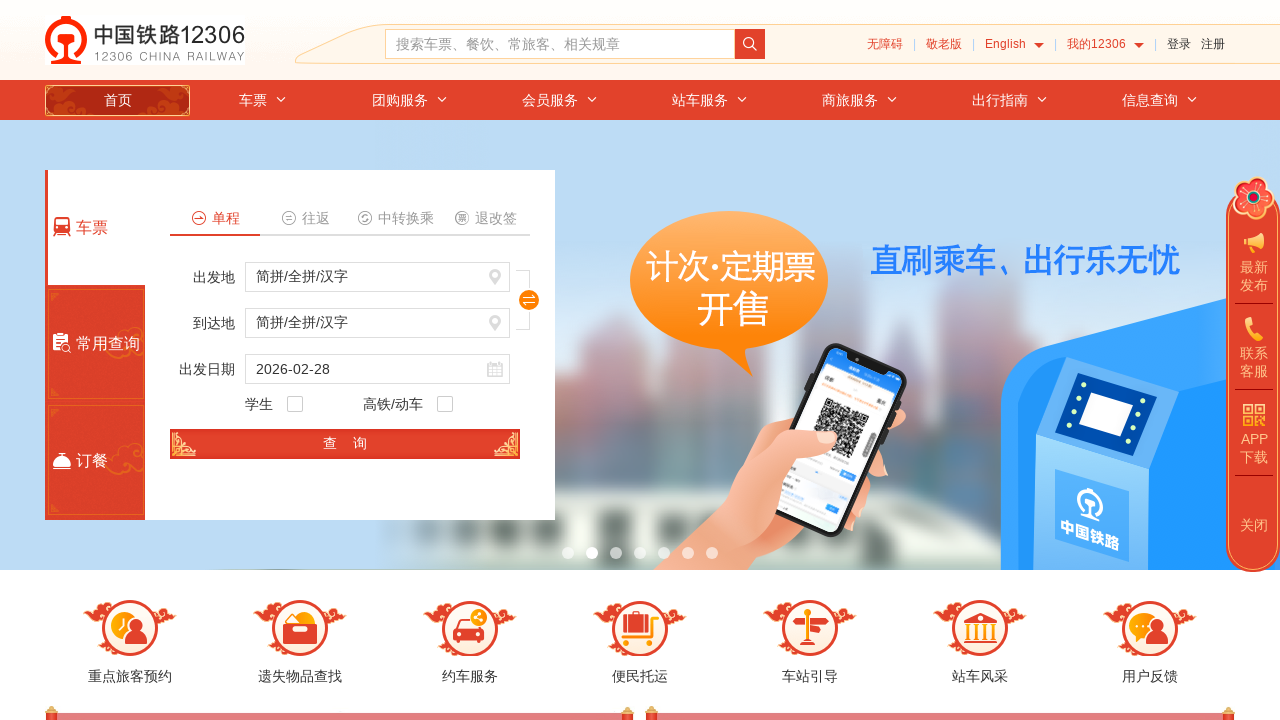

Set train date value to '2024-12-15' using JavaScript
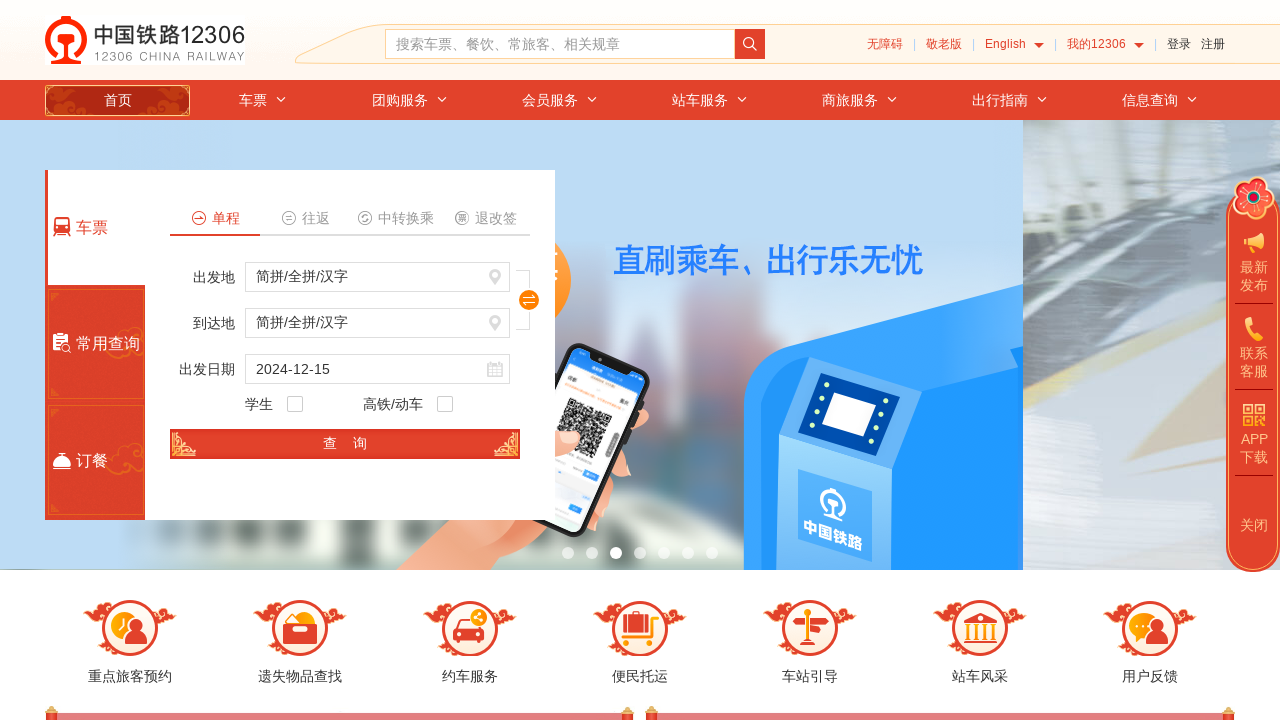

Waited 2 seconds to observe the date change
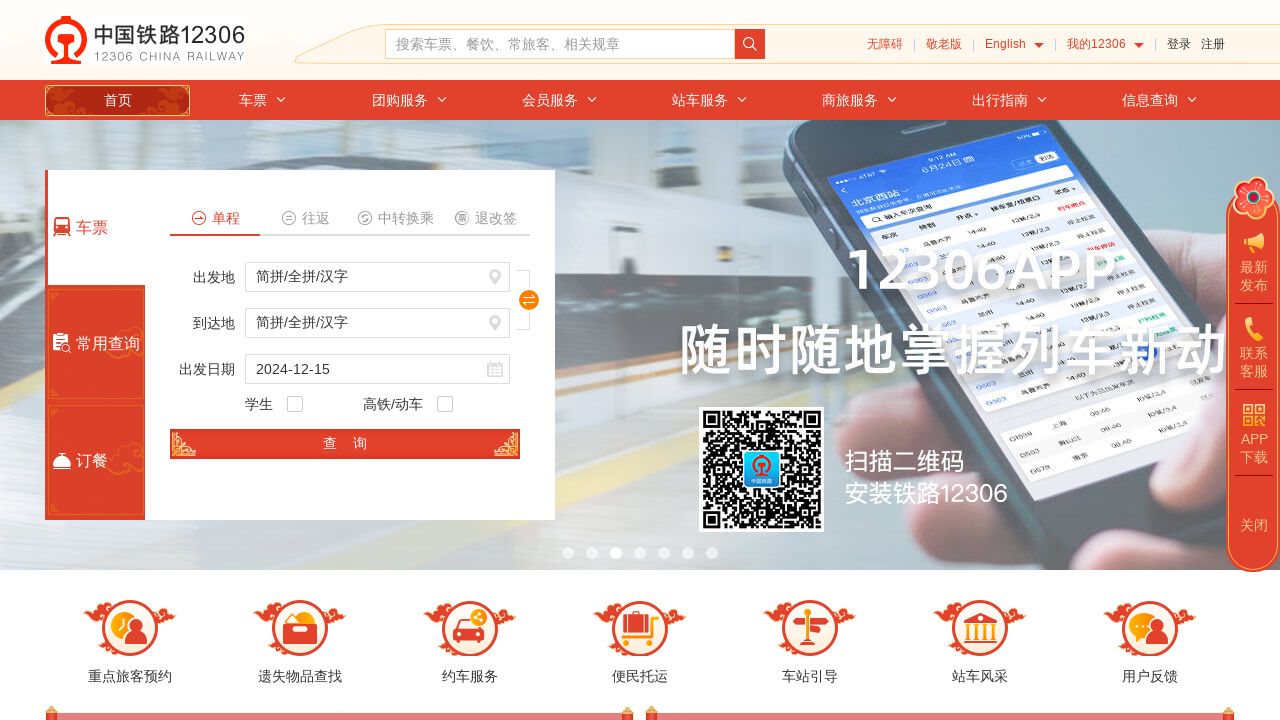

Verified train date value is '2024-12-15'
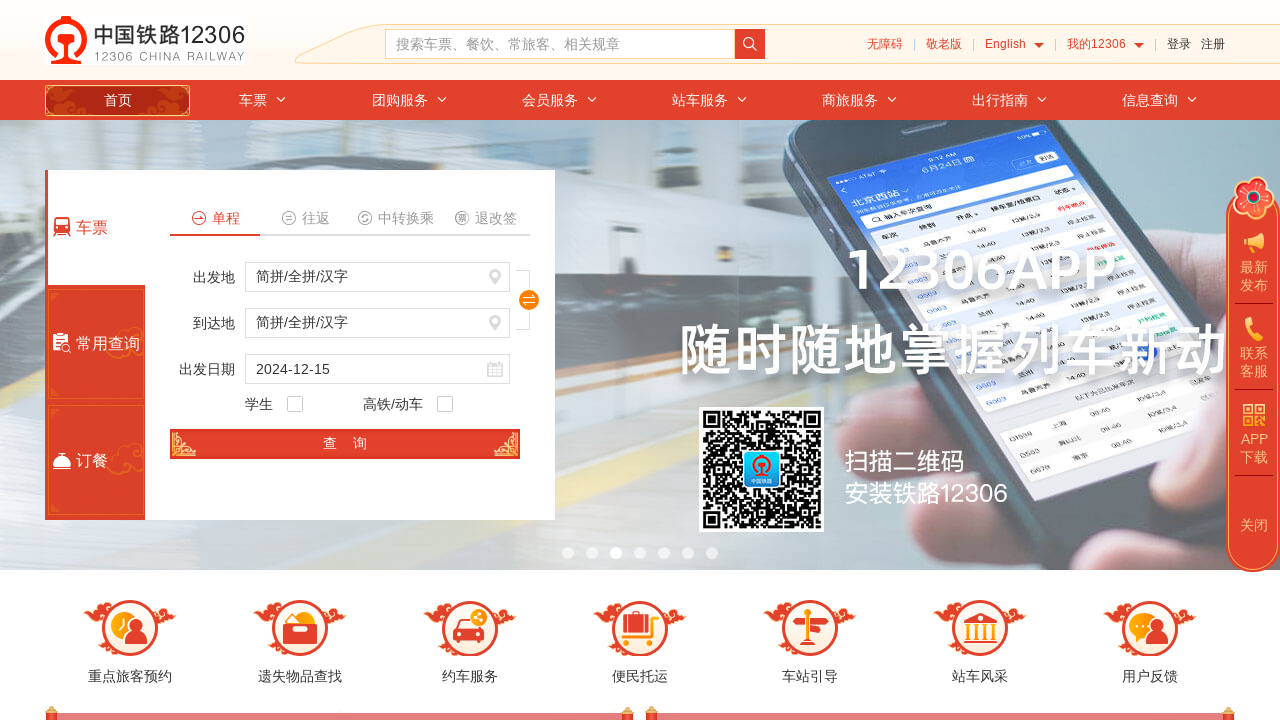

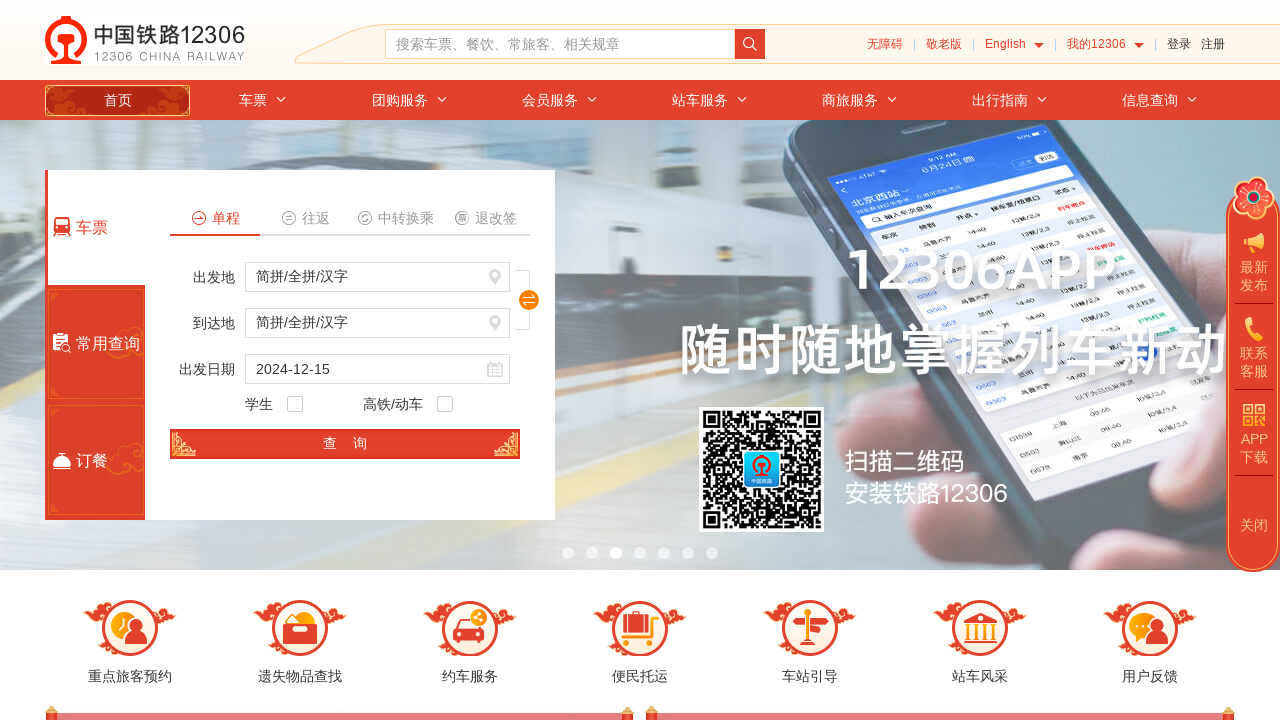